Tests clicking on the logo element multiple times on the Faunaraara website, simulating repeated user interaction with the logo image.

Starting URL: https://faunaraara.com

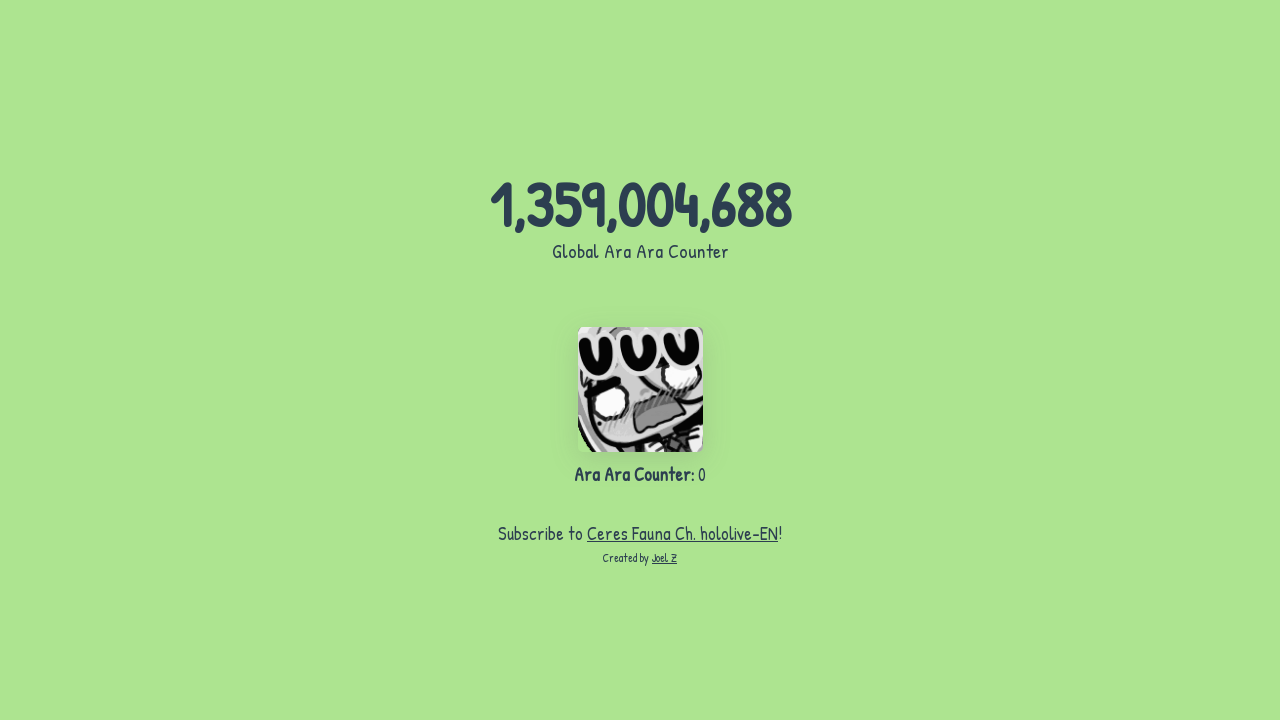

Logo element loaded and ready for interaction
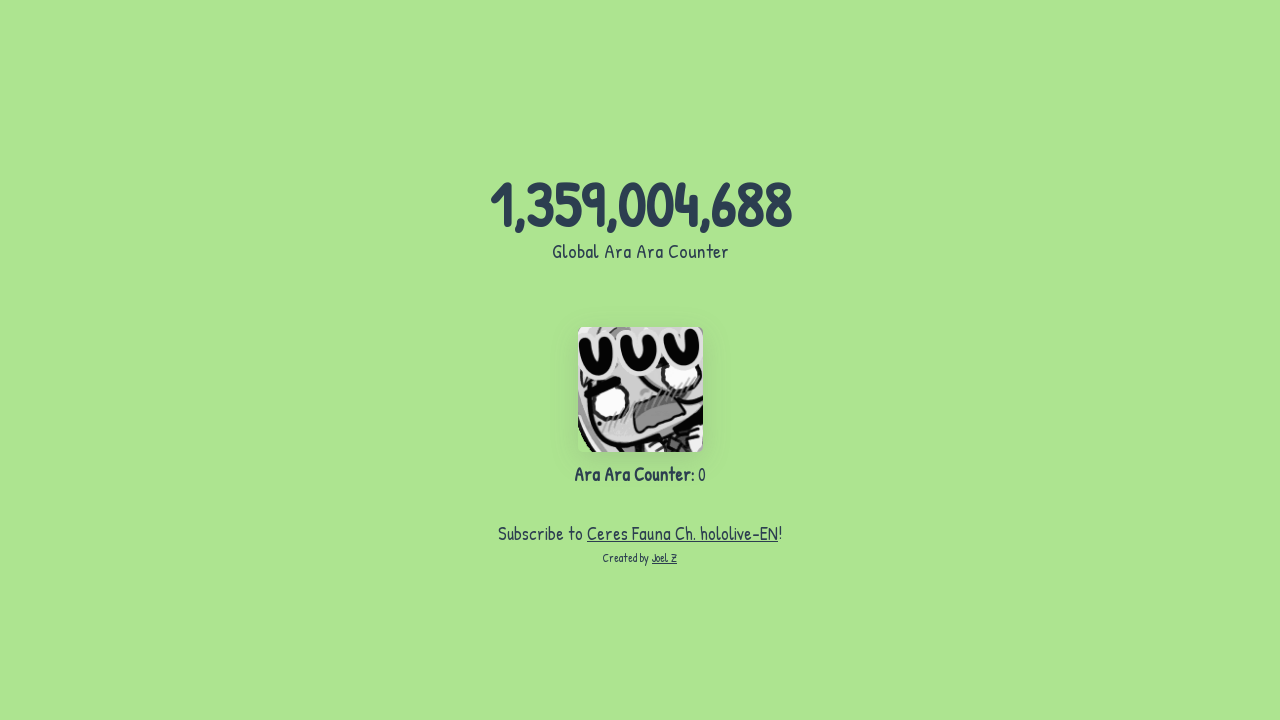

Clicked logo (interaction 1 of 5) at (640, 389) on img.logo
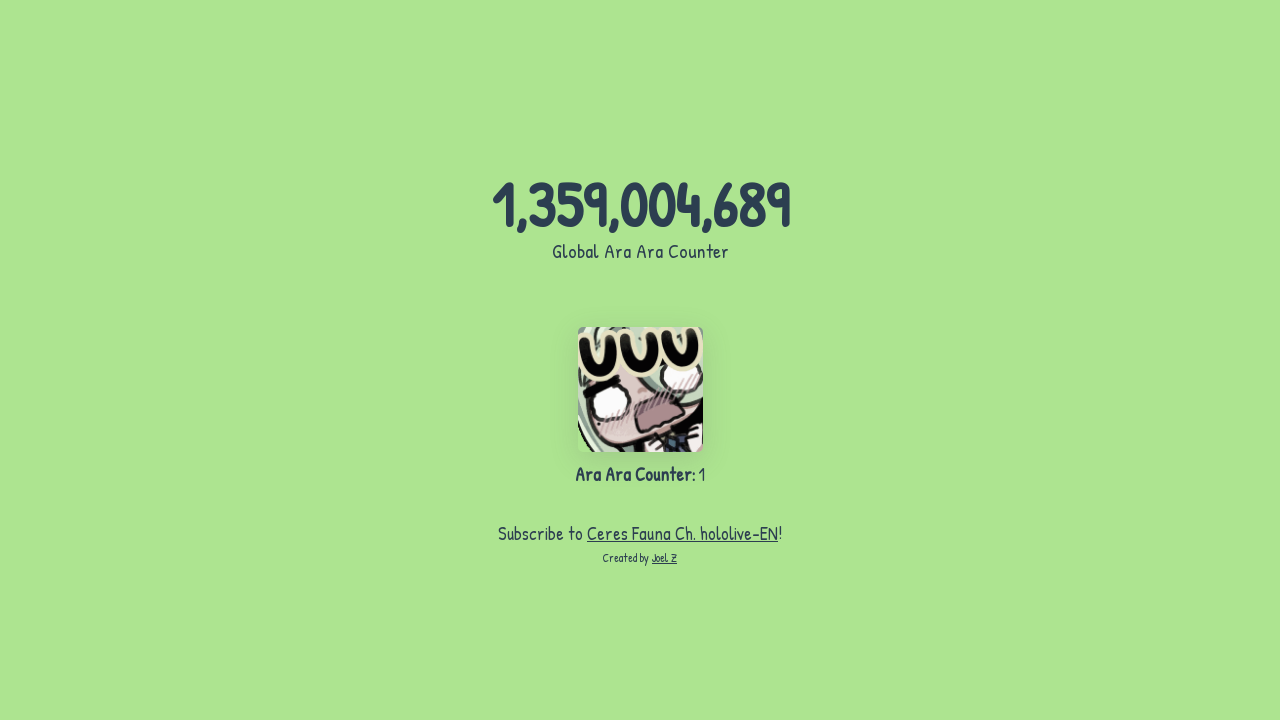

Waited 2 seconds after logo click 1
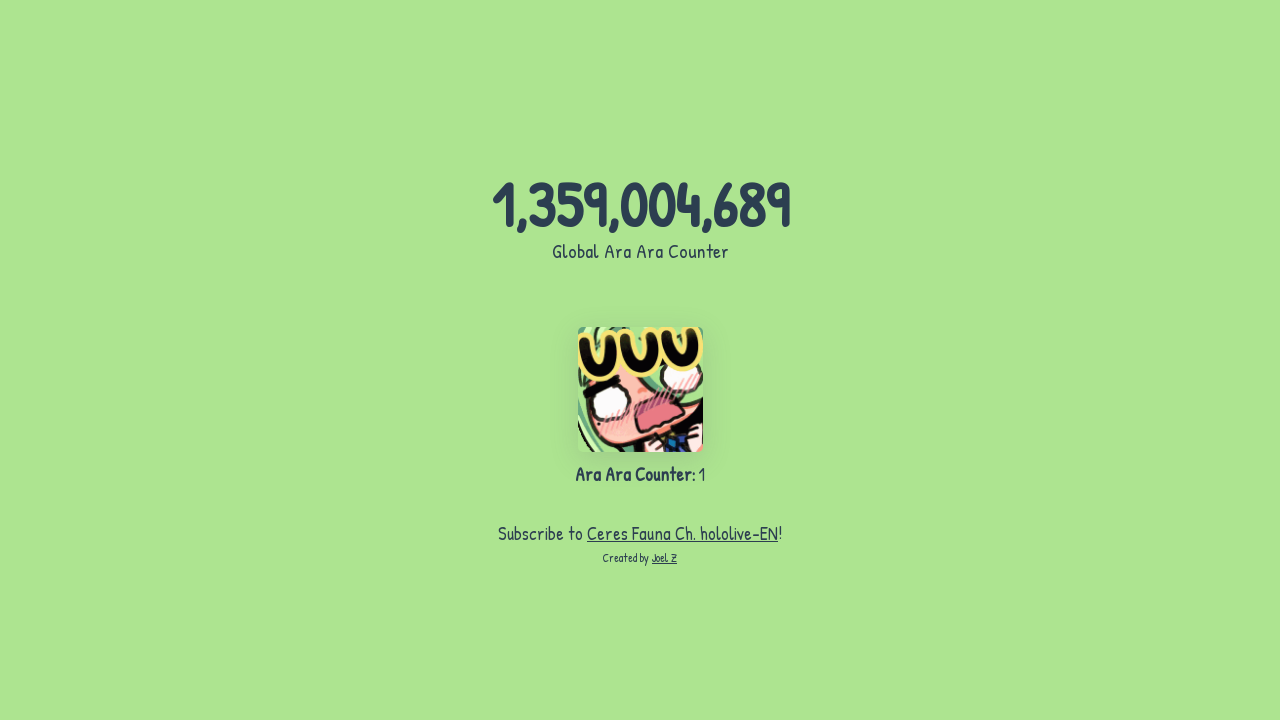

Clicked logo (interaction 2 of 5) at (640, 389) on img.logo
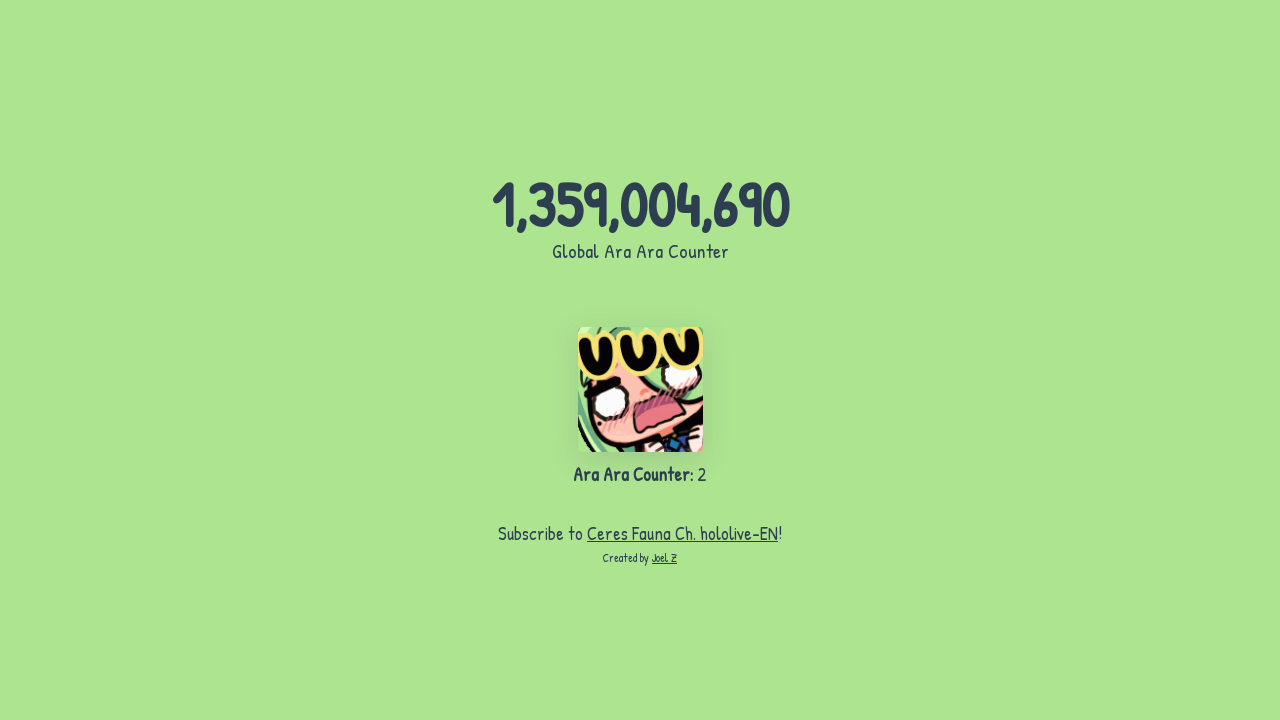

Waited 2 seconds after logo click 2
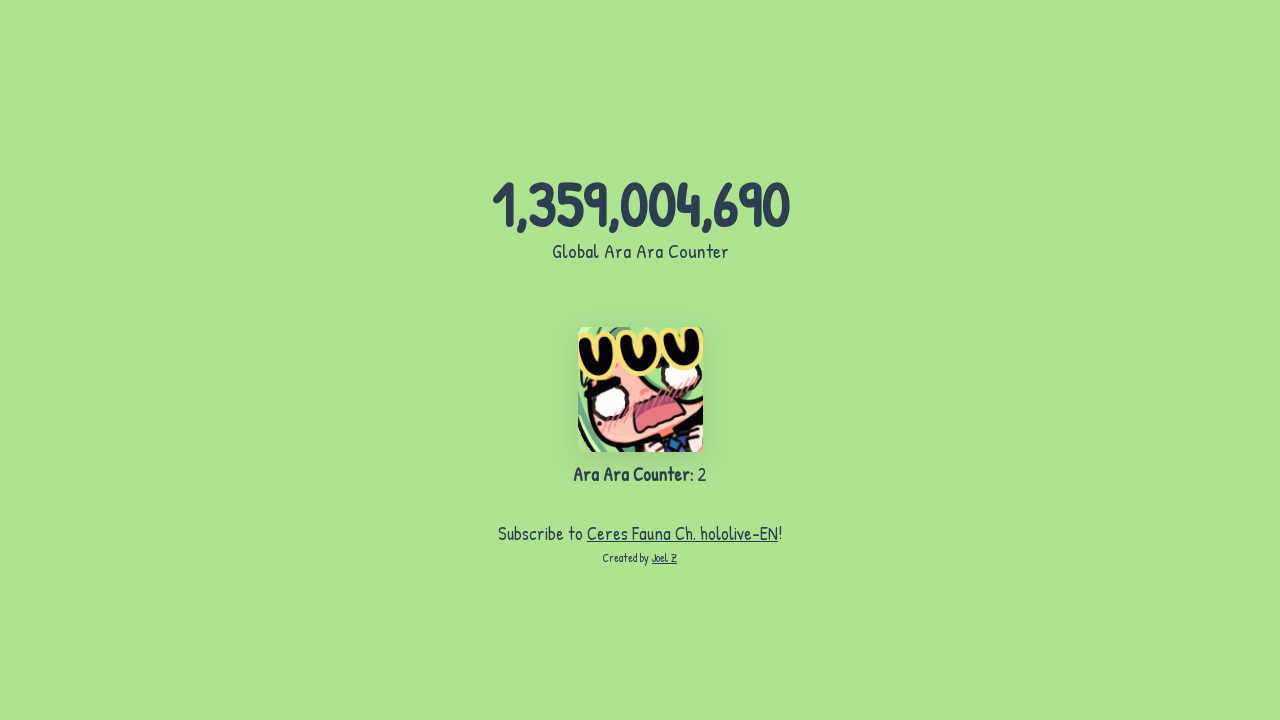

Clicked logo (interaction 3 of 5) at (640, 389) on img.logo
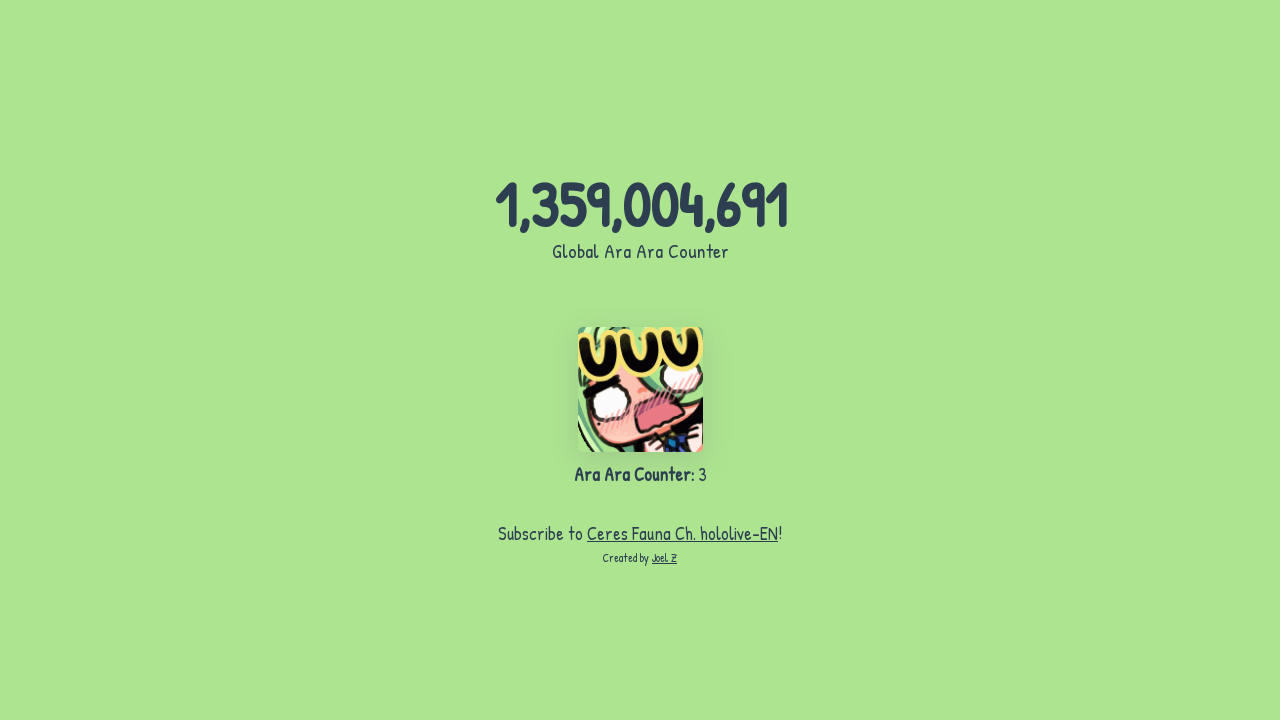

Waited 2 seconds after logo click 3
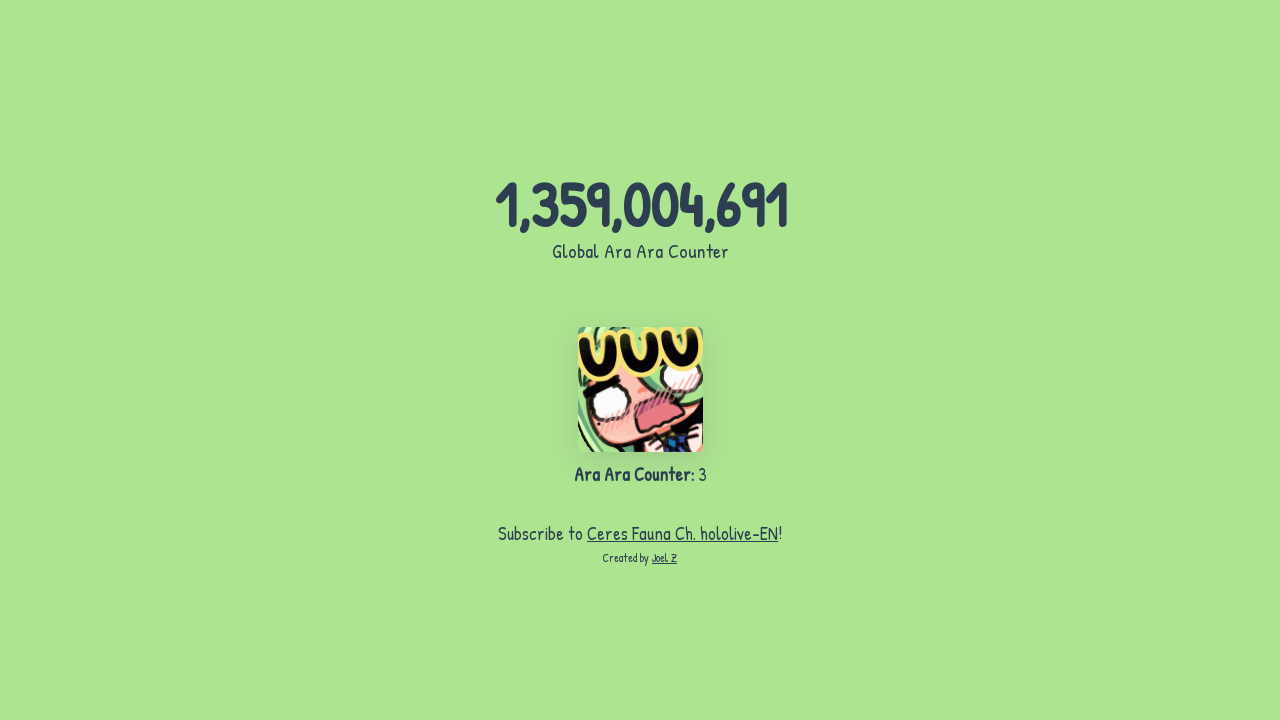

Clicked logo (interaction 4 of 5) at (640, 389) on img.logo
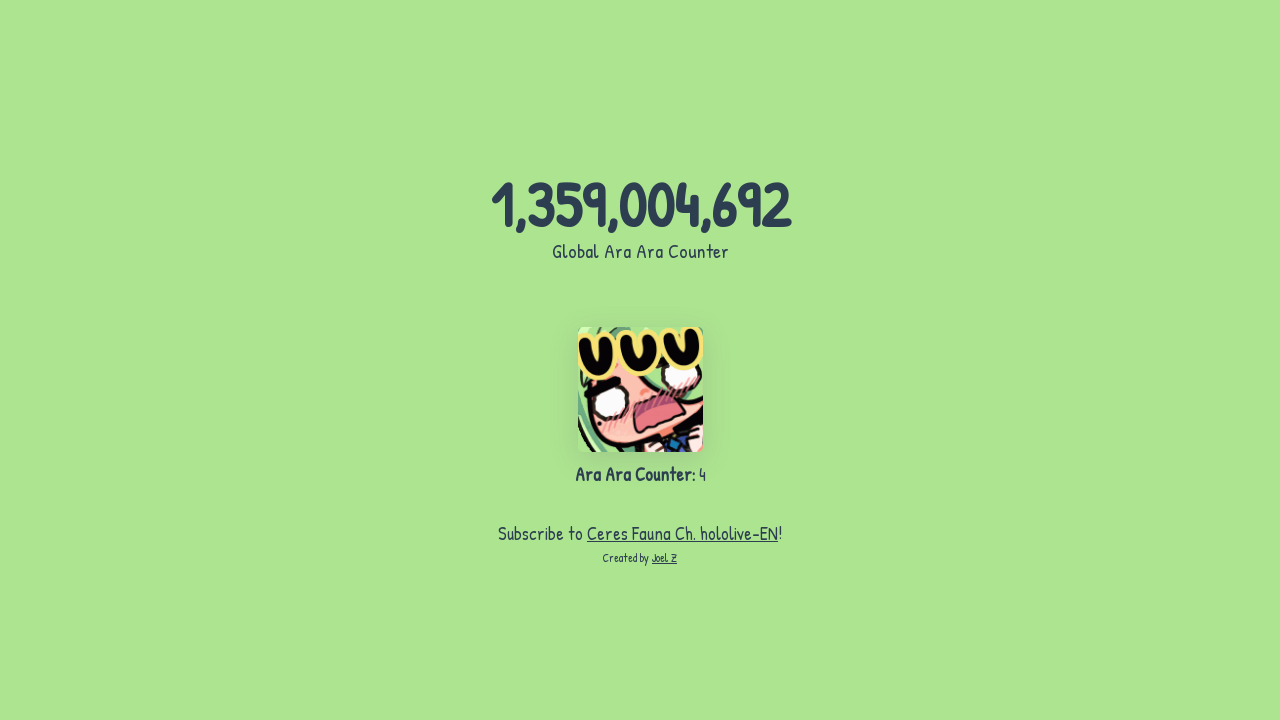

Waited 2 seconds after logo click 4
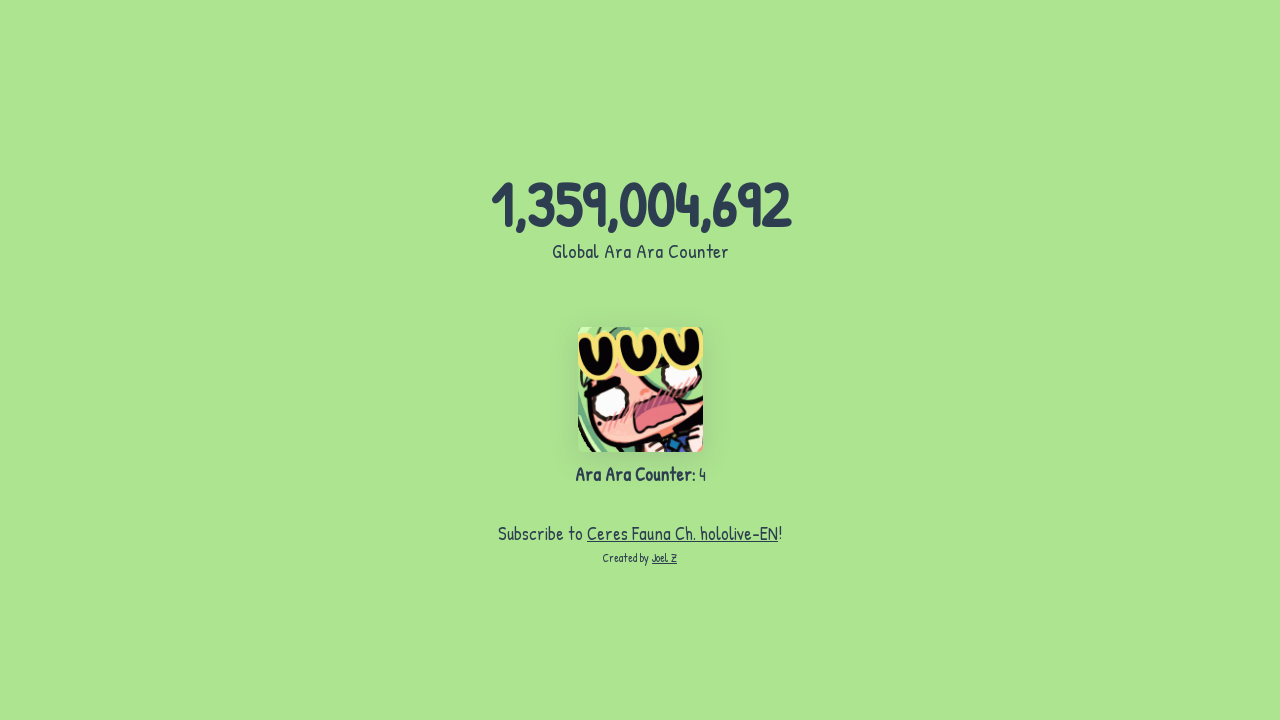

Clicked logo (interaction 5 of 5) at (640, 389) on img.logo
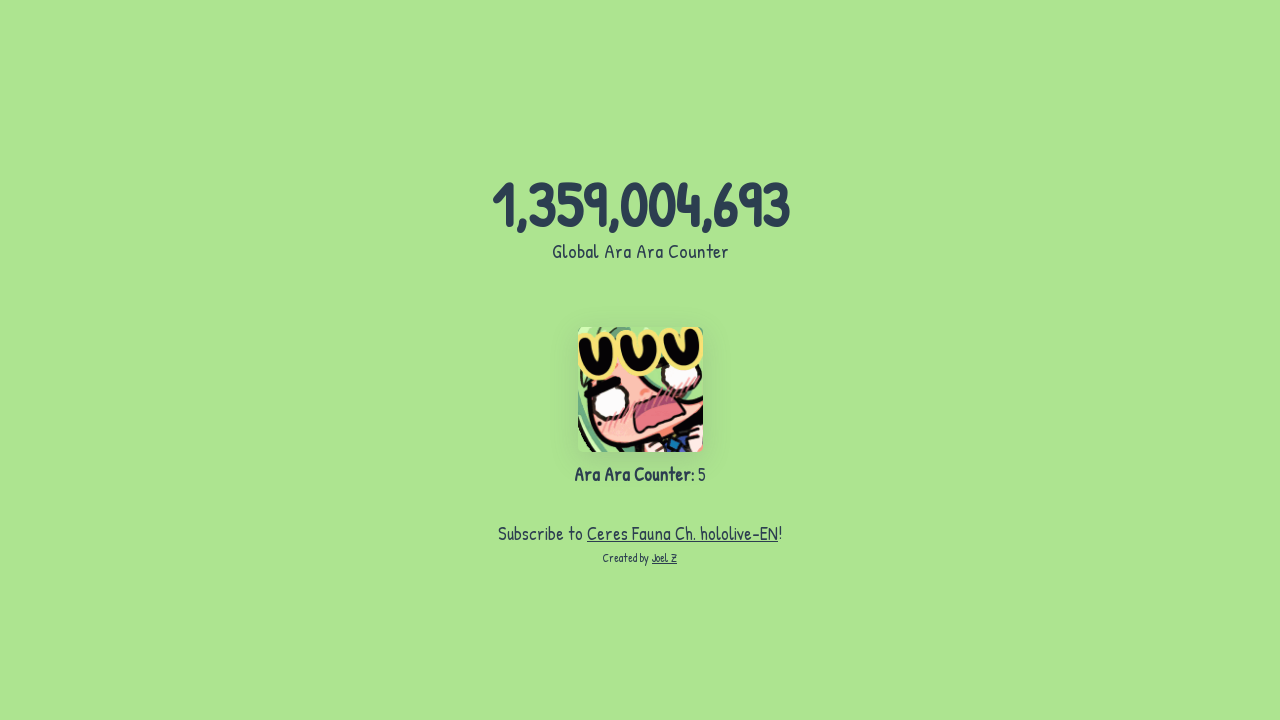

Waited 2 seconds after logo click 5
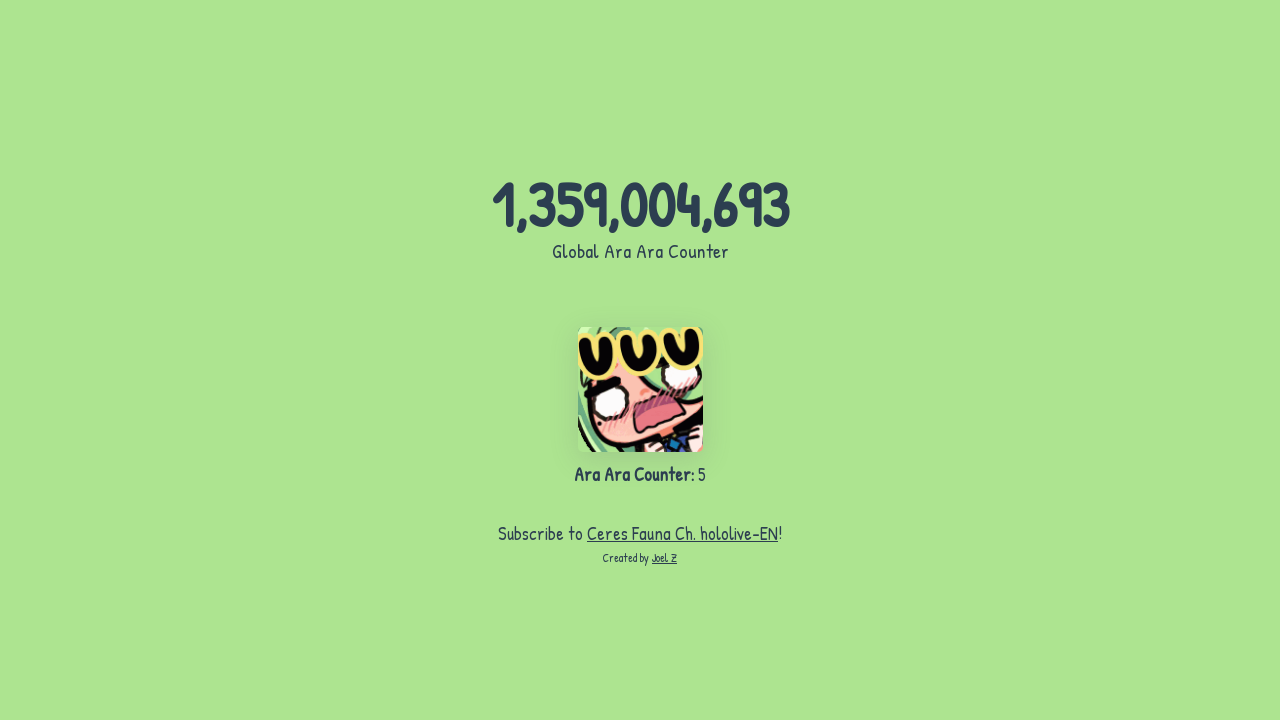

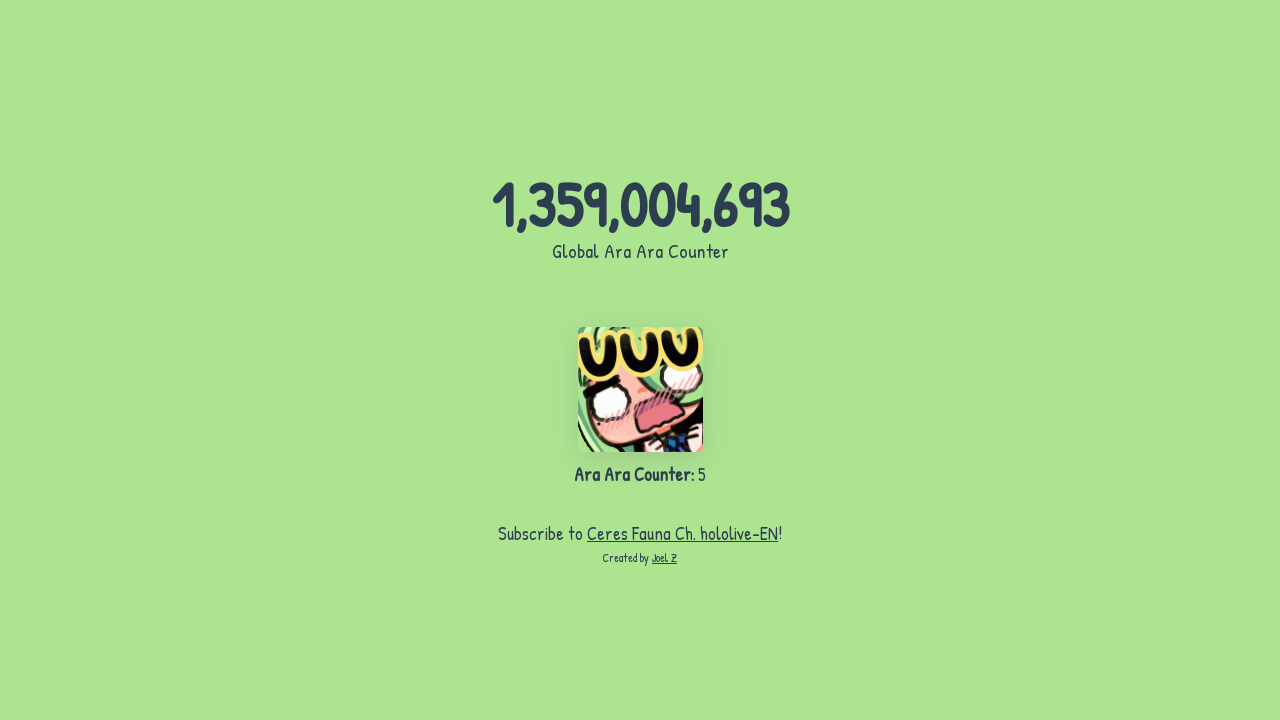